Tests a math puzzle form by reading two numbers from the page, calculating their sum, selecting the result from a dropdown, and submitting the form.

Starting URL: http://suninjuly.github.io/selects1.html

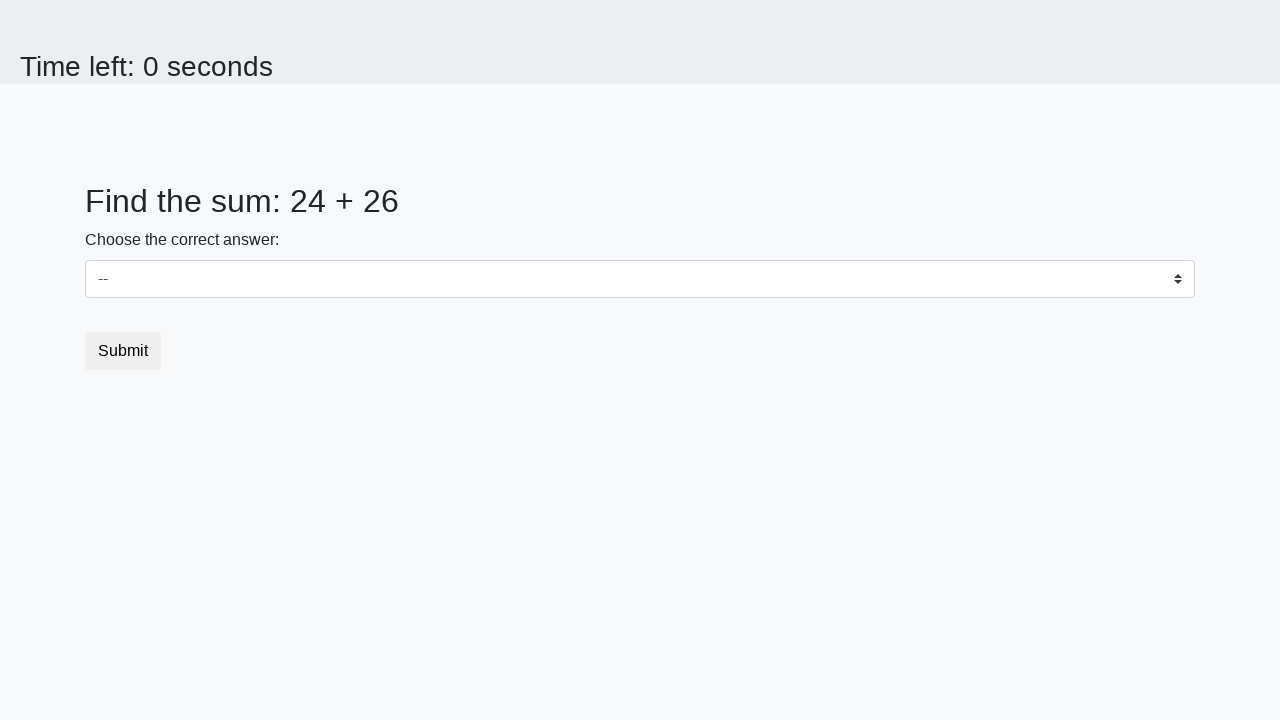

Read first number from #num1 element
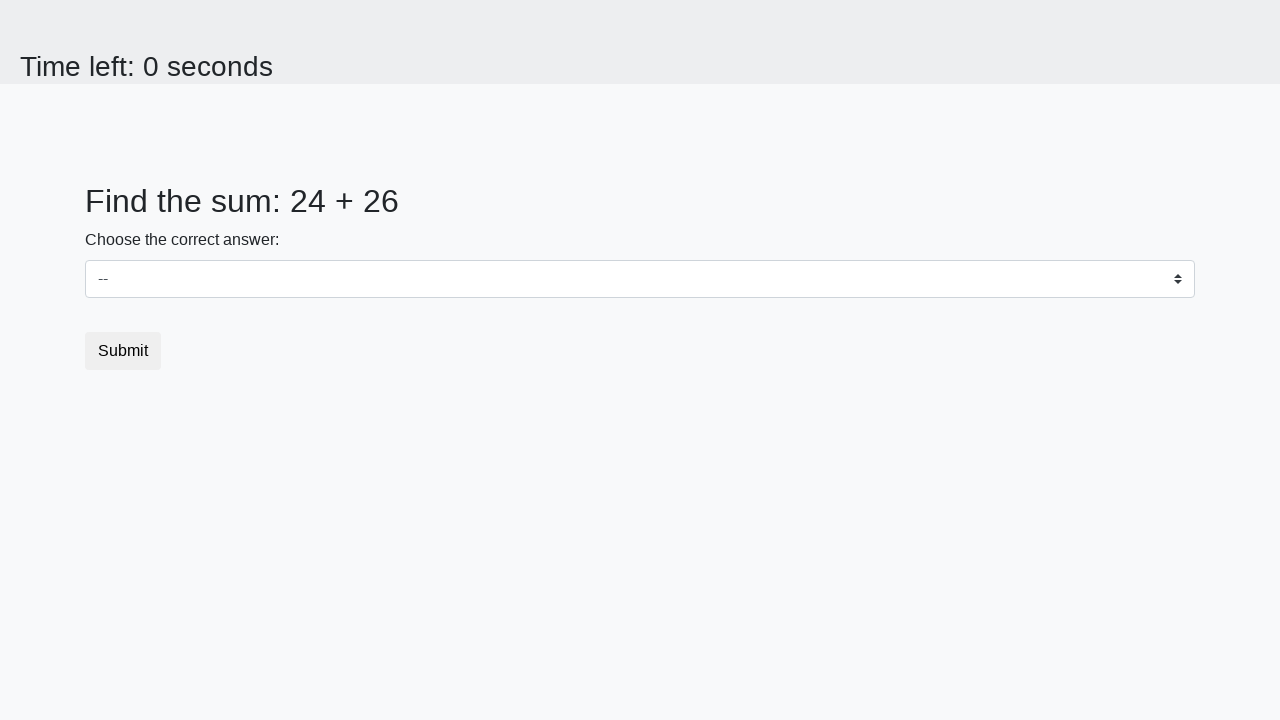

Read second number from #num2 element
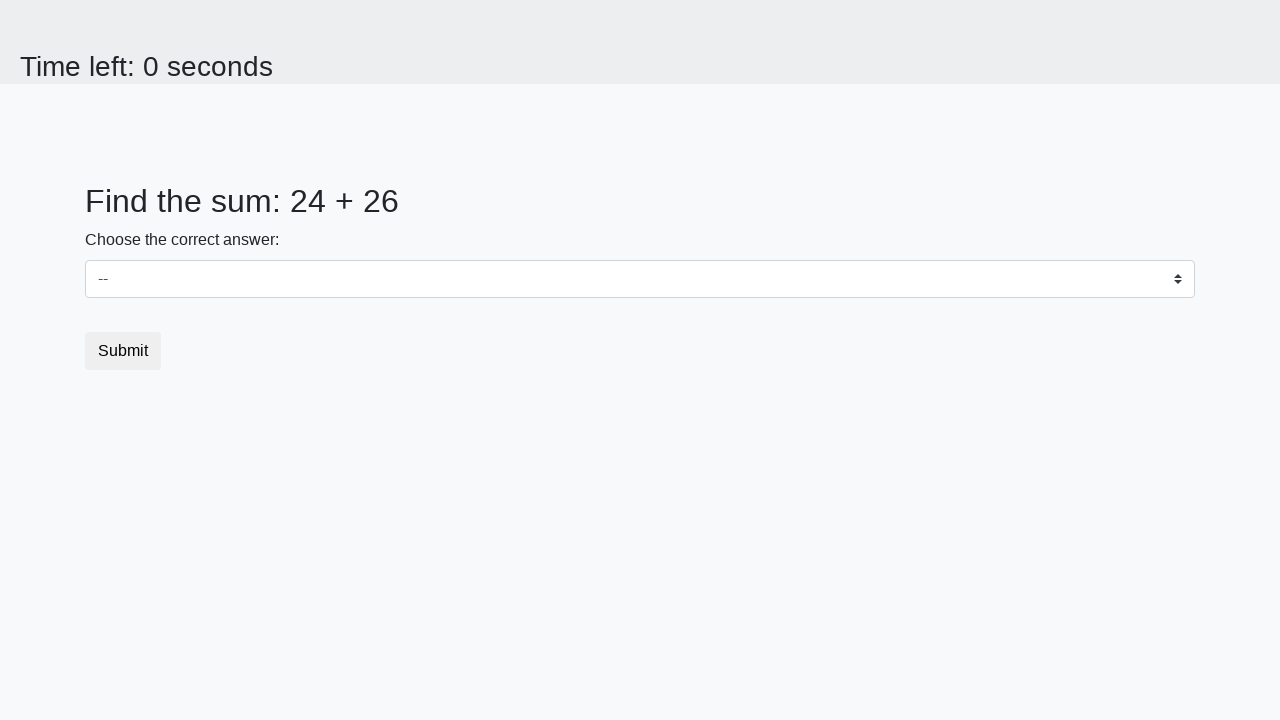

Calculated sum of 24 + 26 = 50
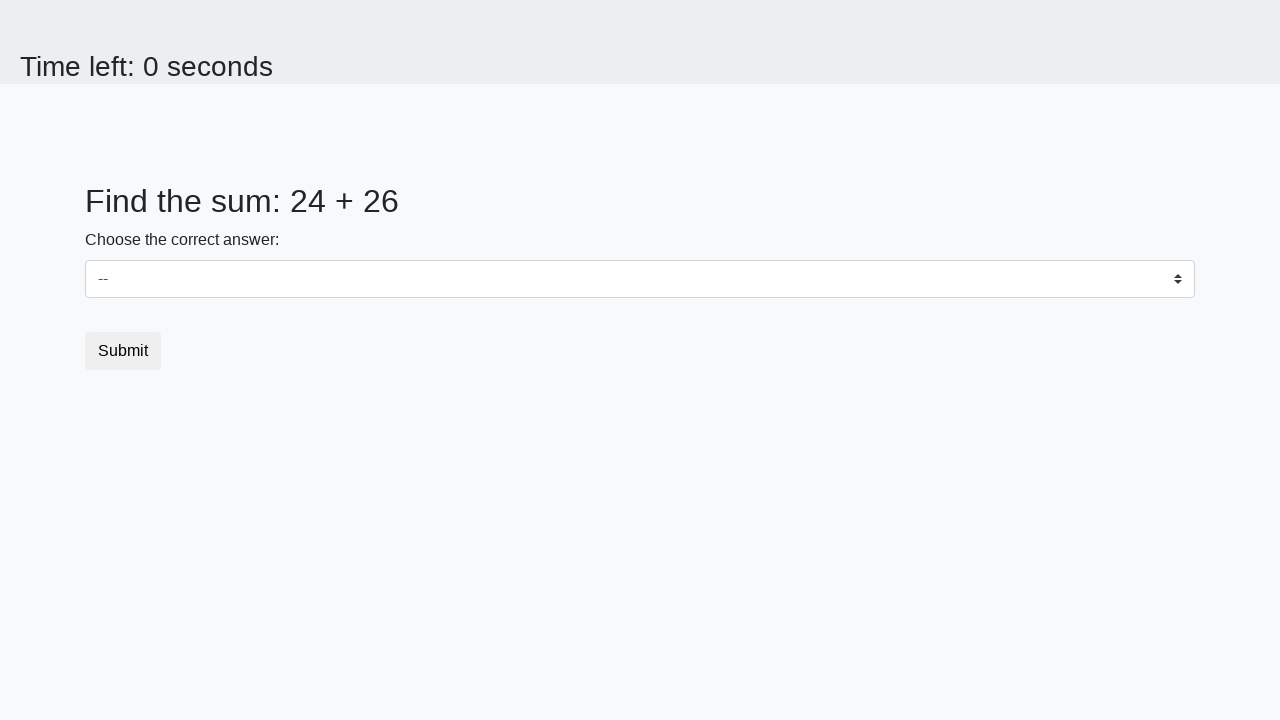

Selected calculated sum 50 from dropdown on select
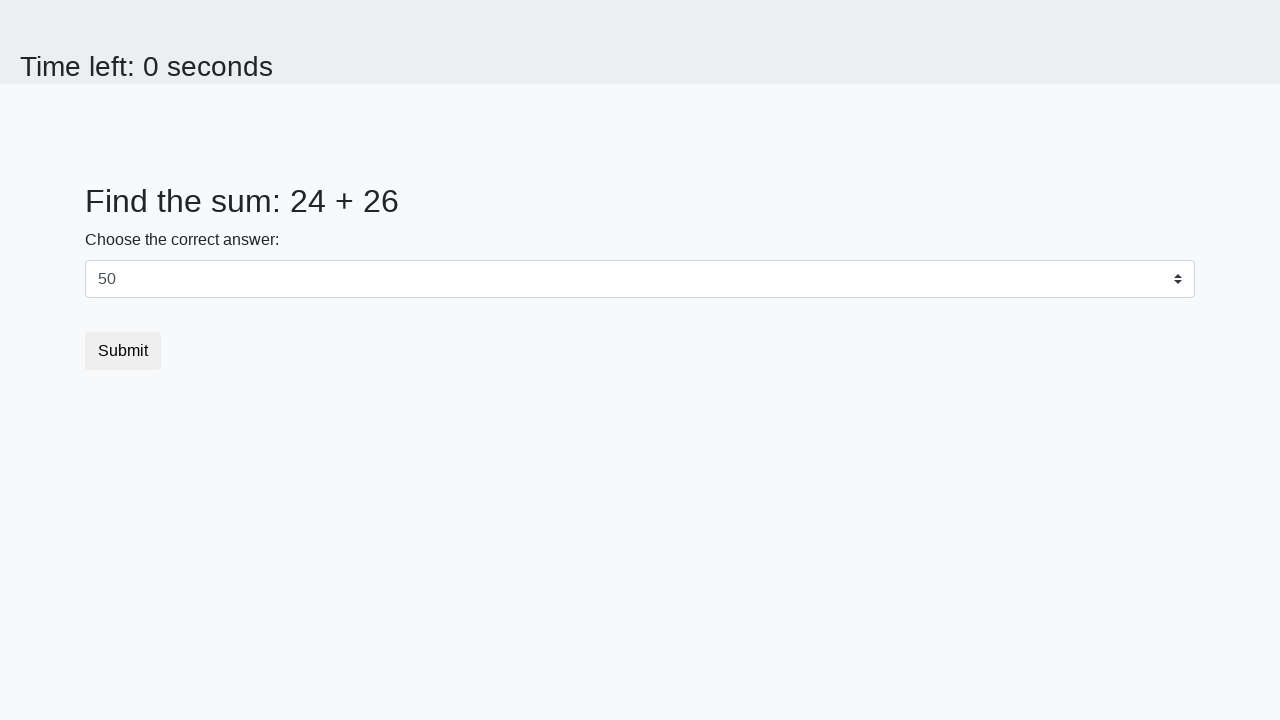

Clicked submit button to submit the form at (123, 351) on .btn.btn-default
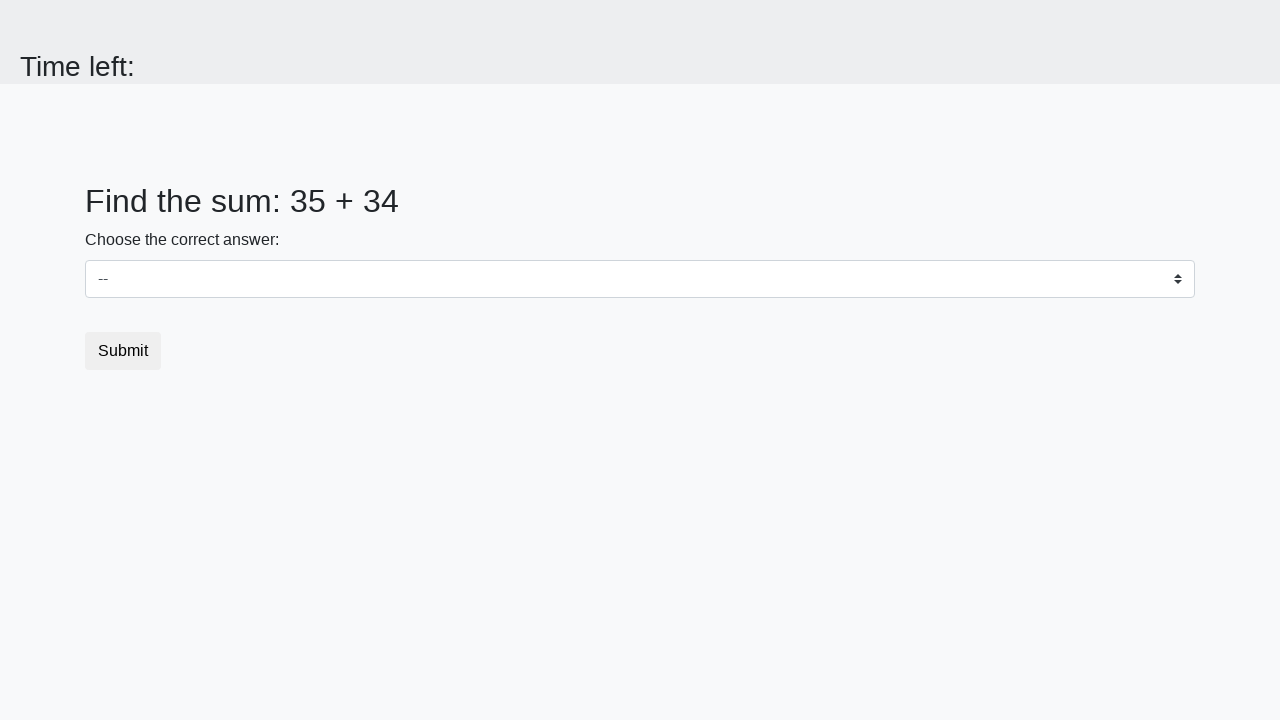

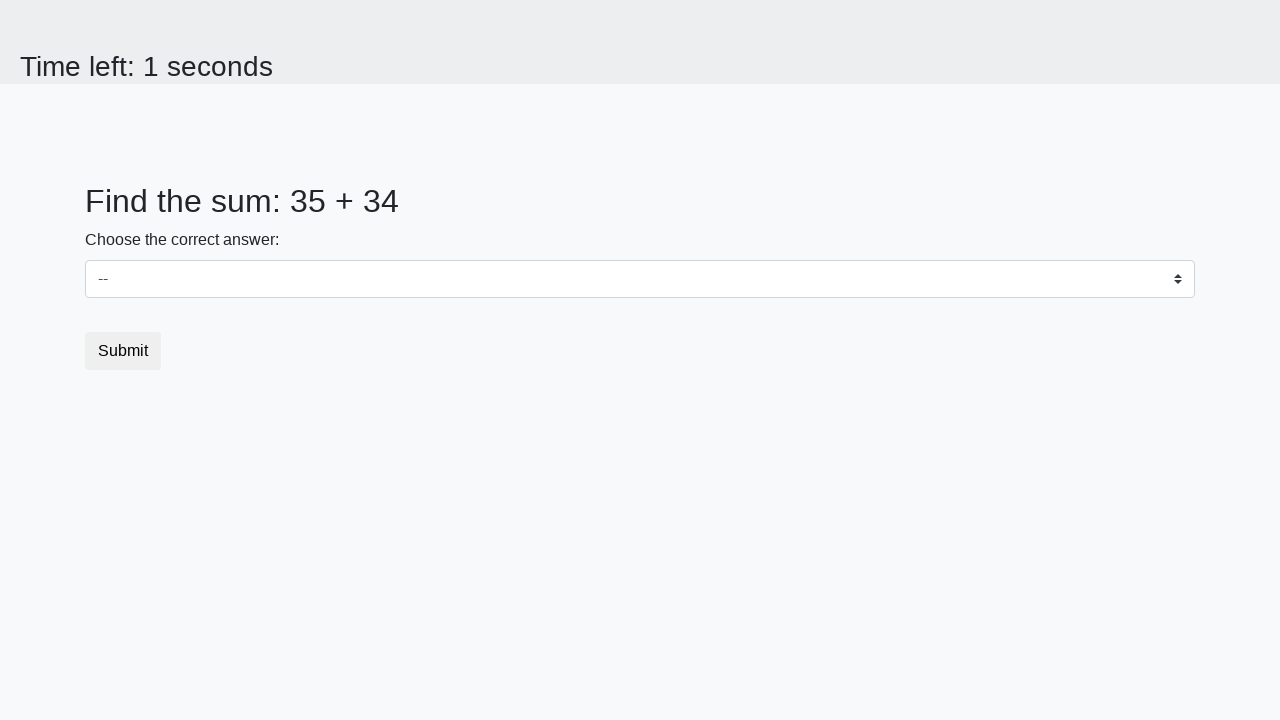